Tests a slow calculator web application by setting a delay value, performing an addition operation (7 + 8), and verifying the result equals 15.

Starting URL: https://bonigarcia.dev/selenium-webdriver-java/slow-calculator.html

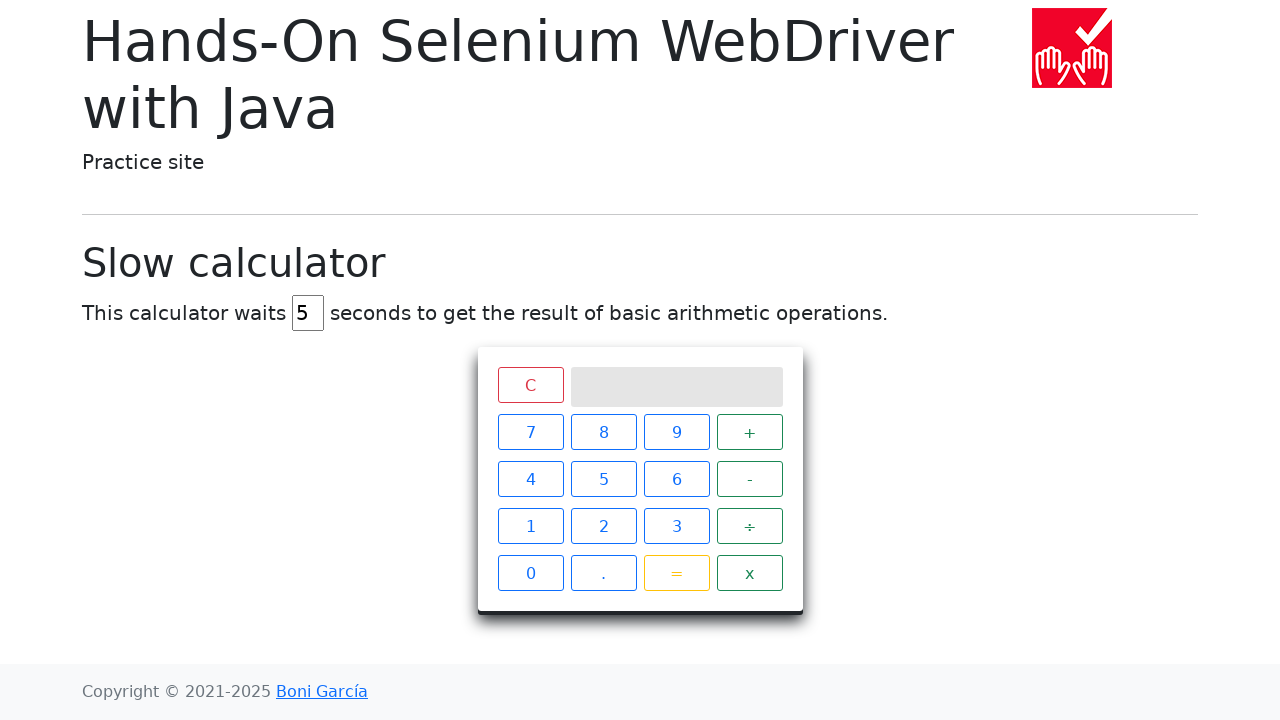

Cleared the delay input field on #delay
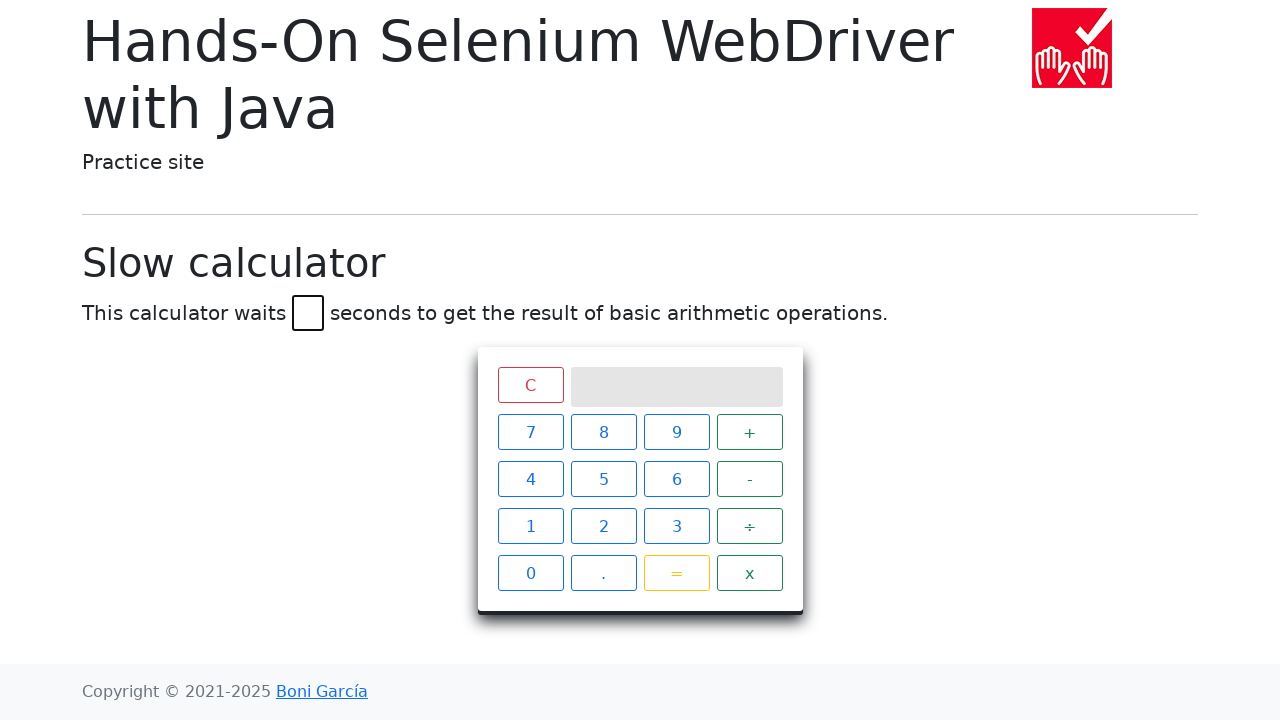

Set delay to 45 seconds on #delay
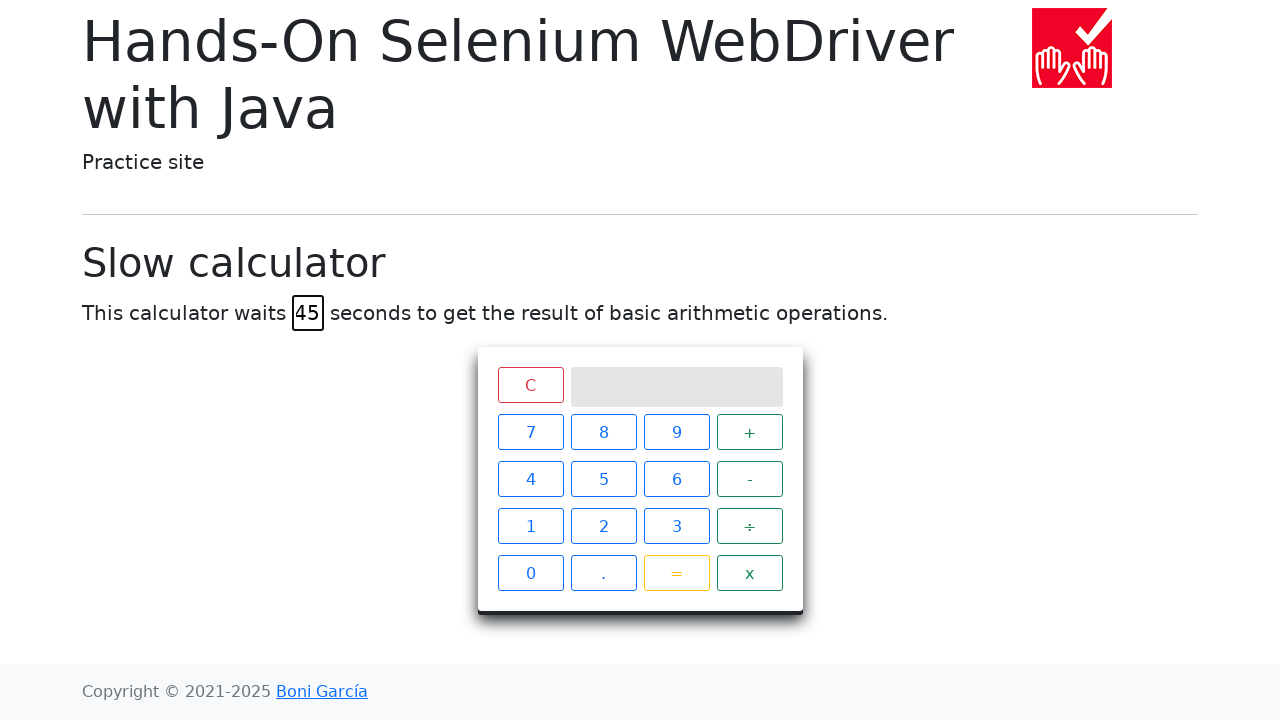

Clicked button 7 at (530, 432) on xpath=//span[text()="7"]
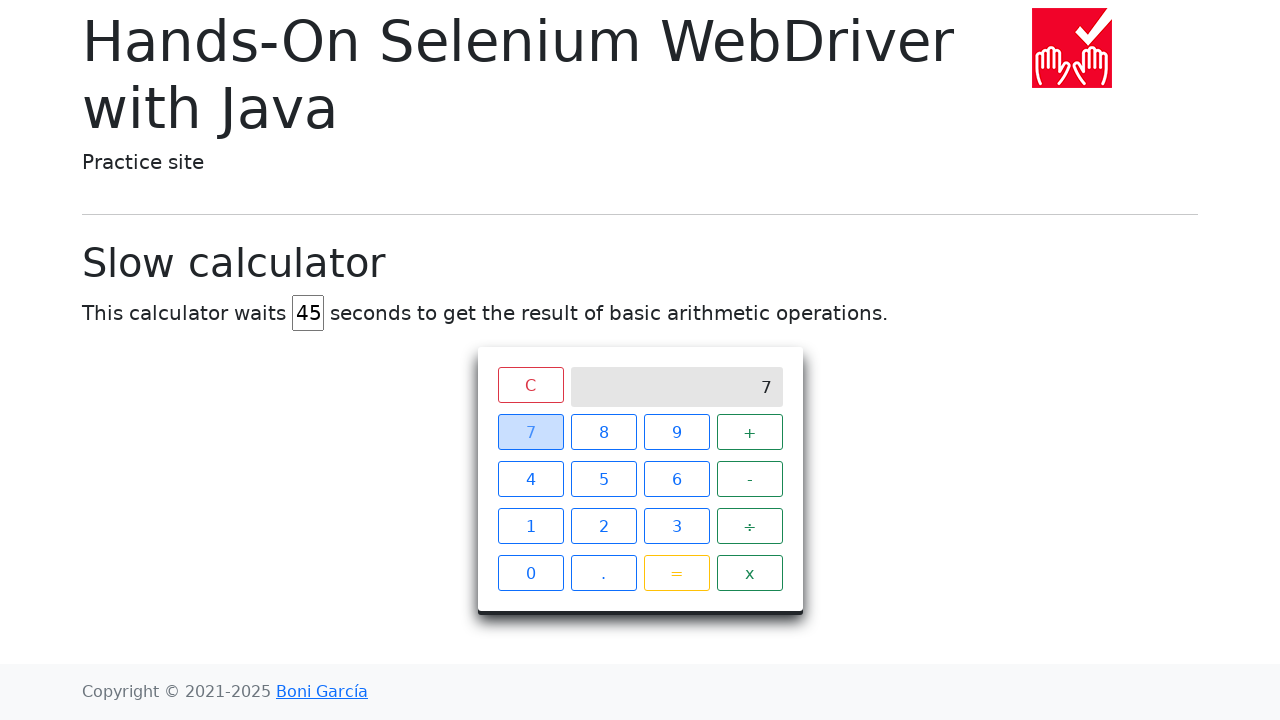

Clicked plus button at (750, 432) on xpath=//span[text()="+"]
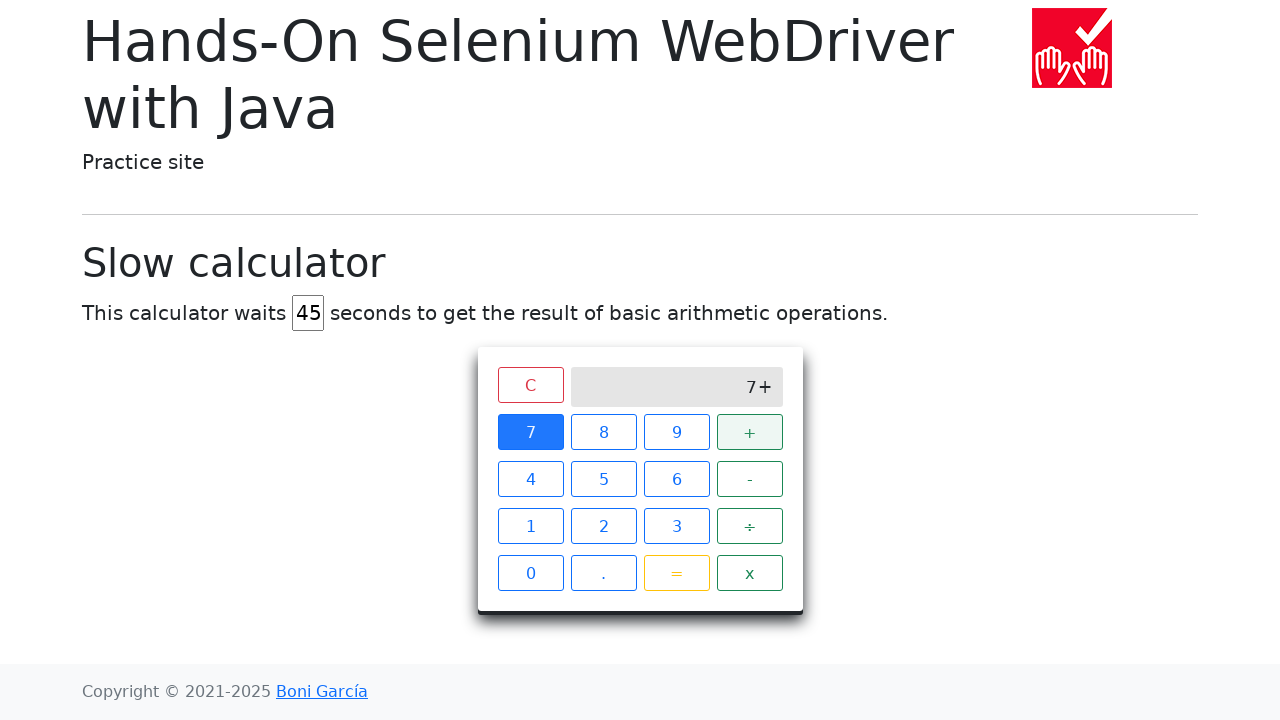

Clicked button 8 at (604, 432) on xpath=//span[text()="8"]
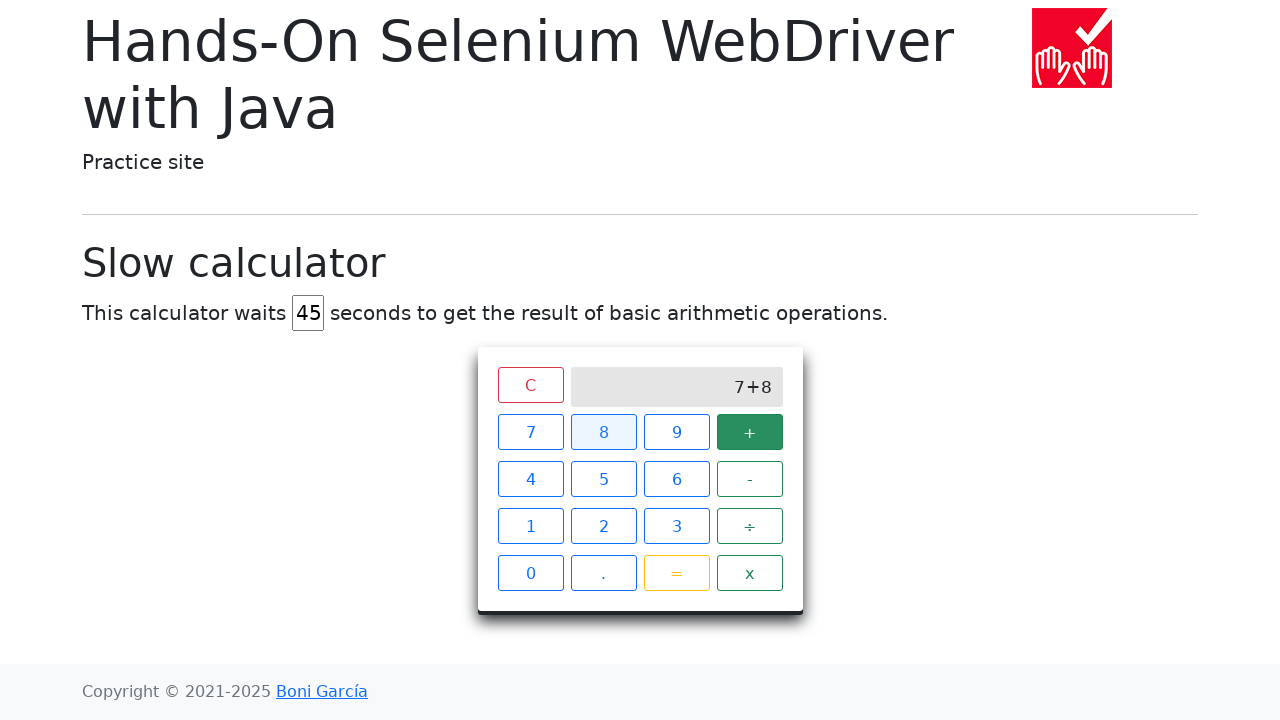

Clicked equals button at (676, 573) on xpath=//span[text()="="]
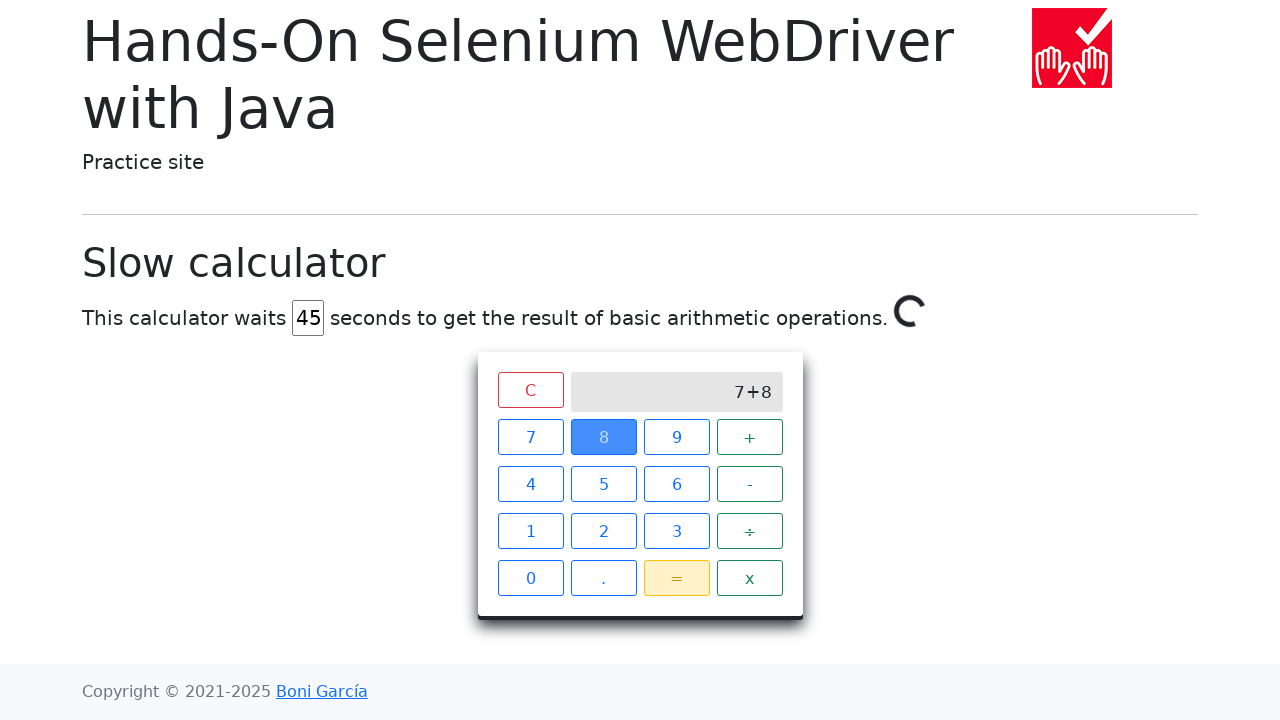

Result verified: calculator displayed 15 (7 + 8)
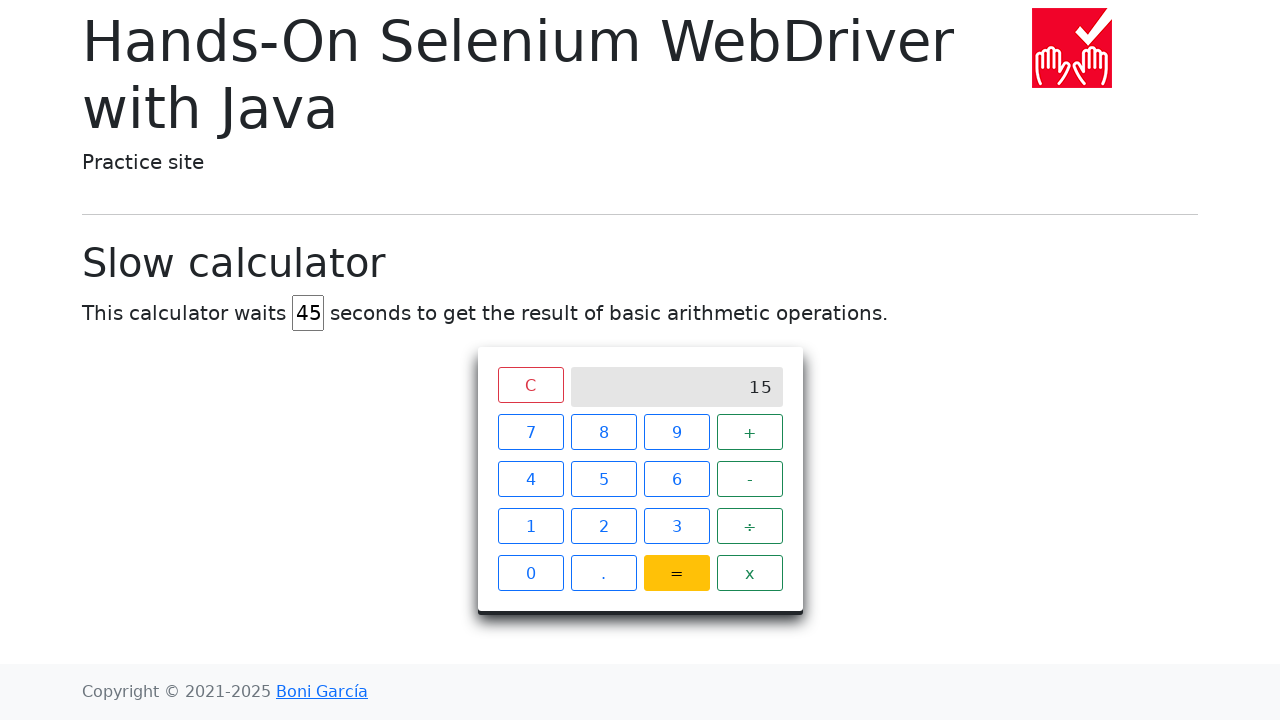

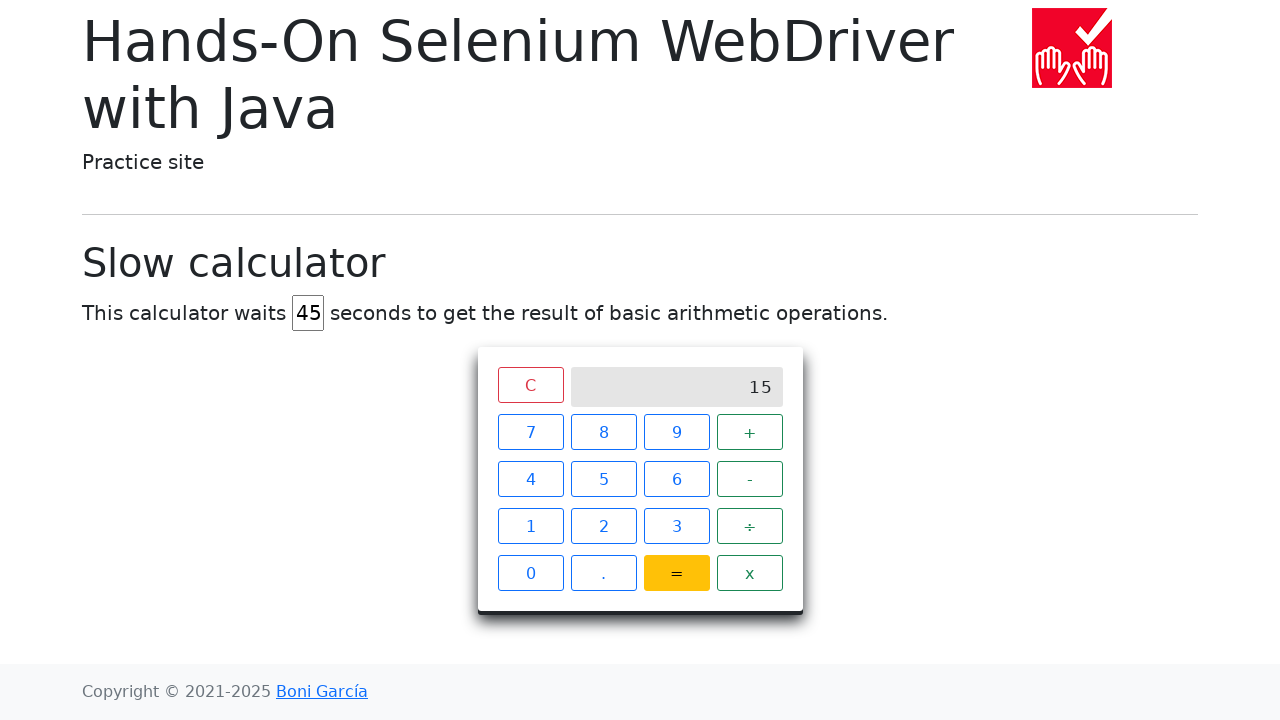